Clicks on the login button to open the sign-in page/modal

Starting URL: https://test.my-fork.com/

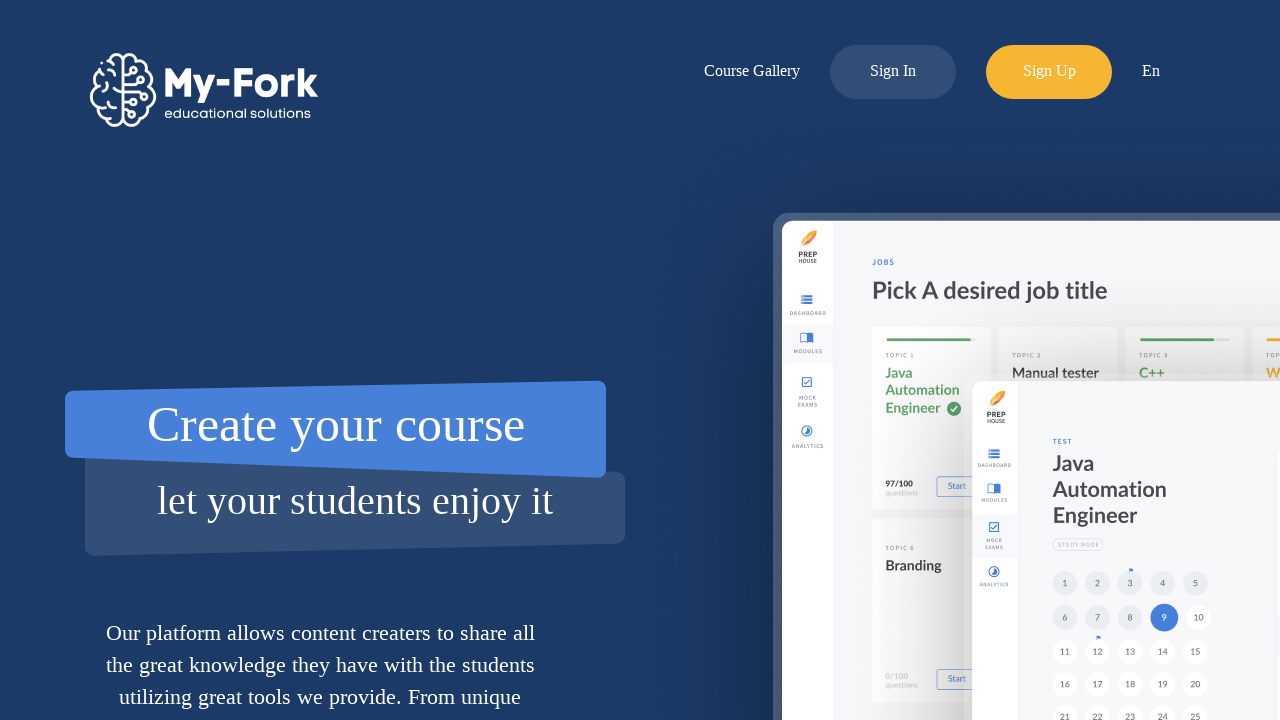

Navigated to https://test.my-fork.com/
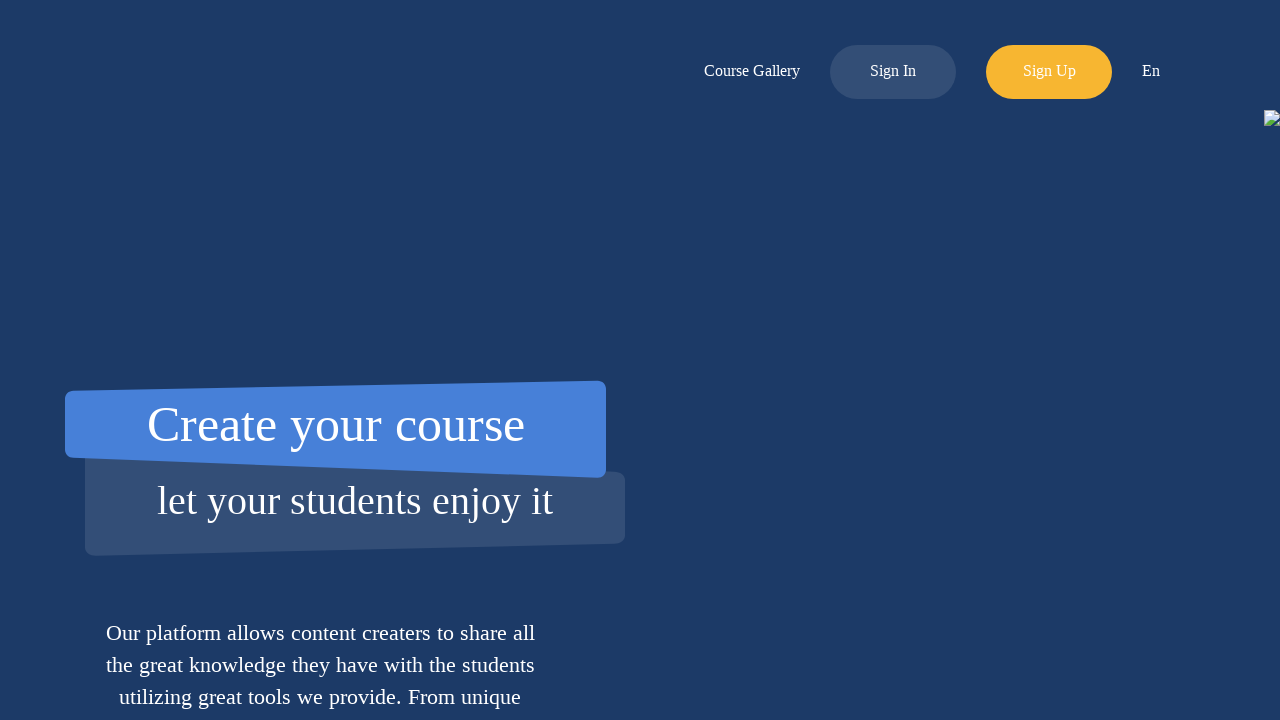

Clicked login button to open sign-in page/modal at (893, 72) on xpath=//div[@class='menu']/a[@class='menu-item log-in-button']
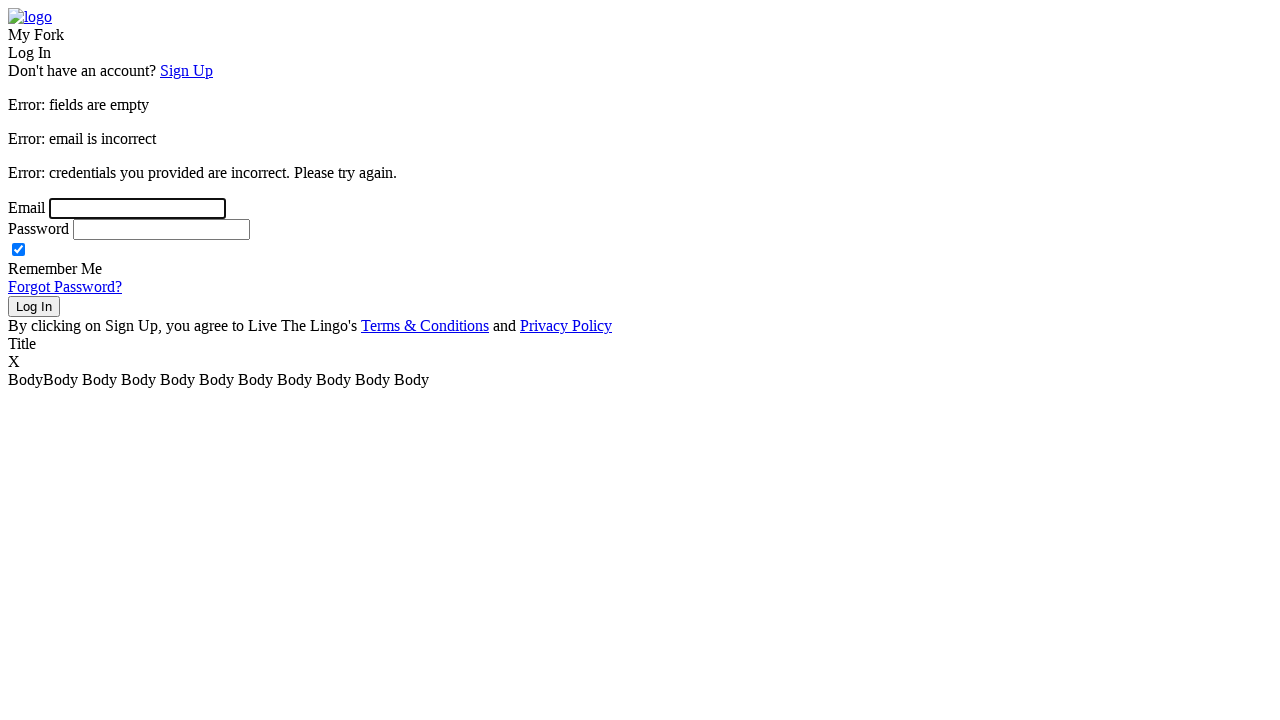

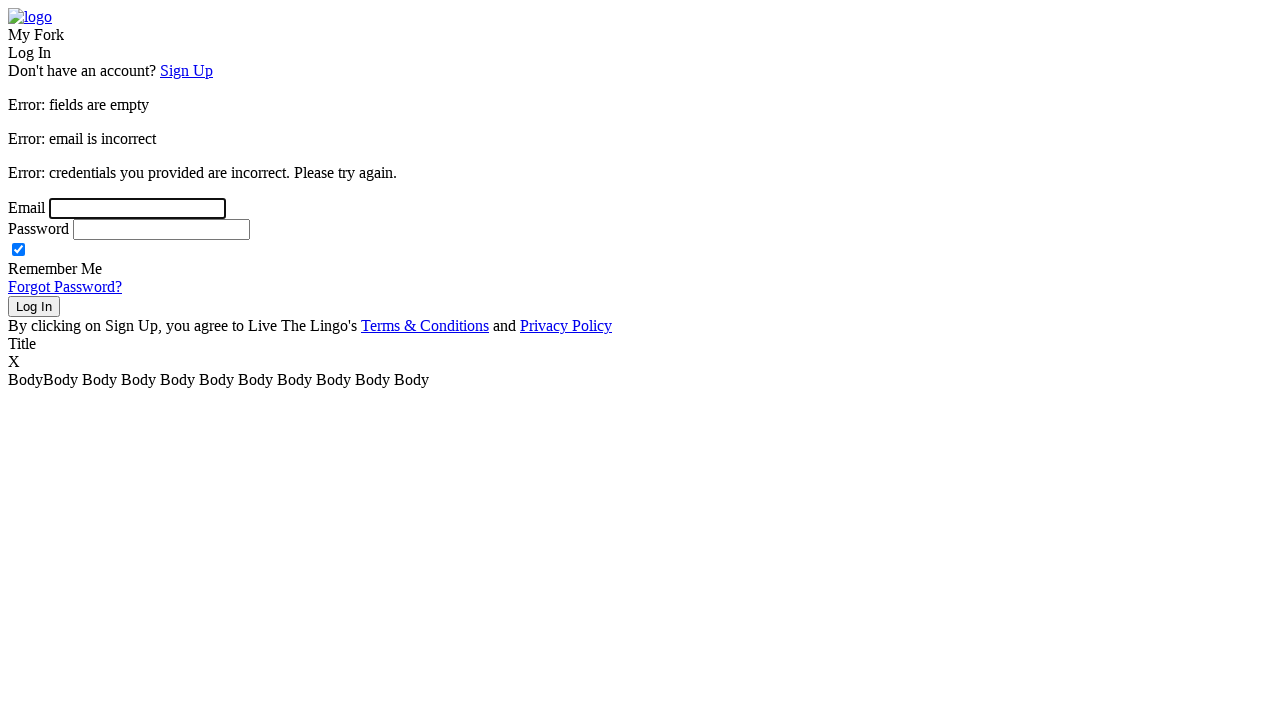